Tests JavaScript confirm alert handling by clicking a button to trigger the alert, then accepting it by clicking OK

Starting URL: https://v1.training-support.net/selenium/javascript-alerts

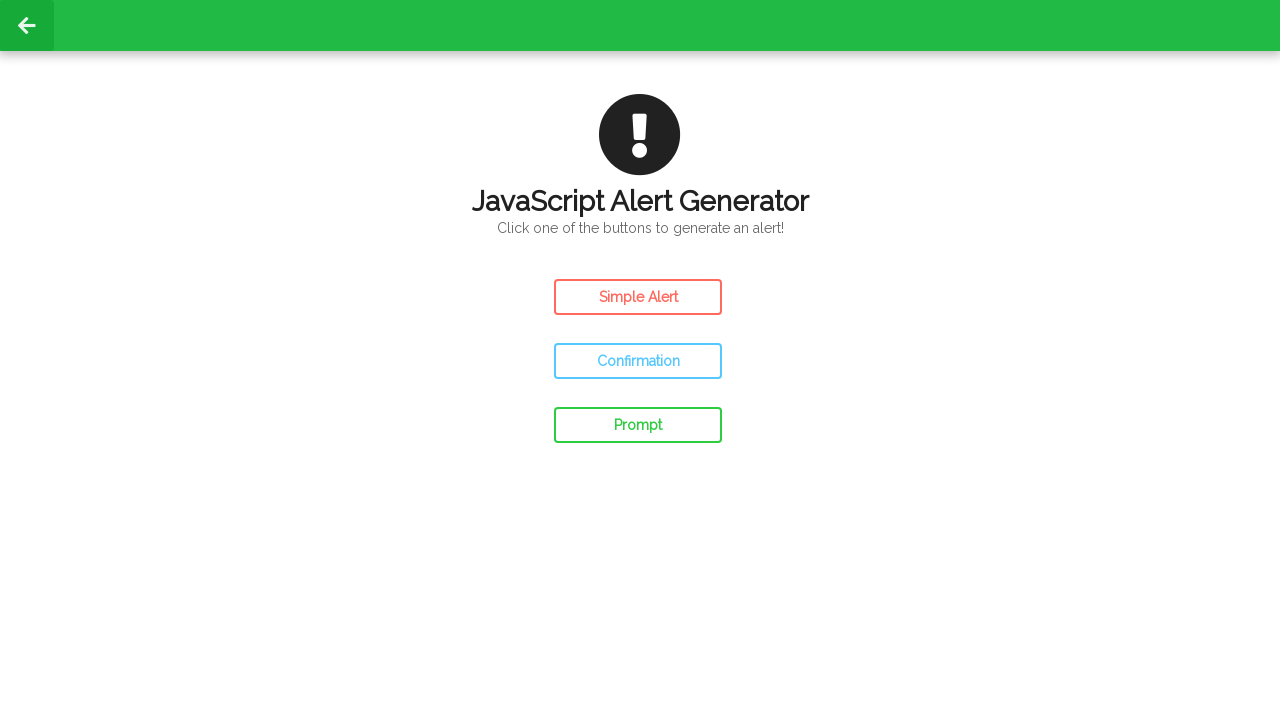

Set up dialog handler to accept confirm alerts
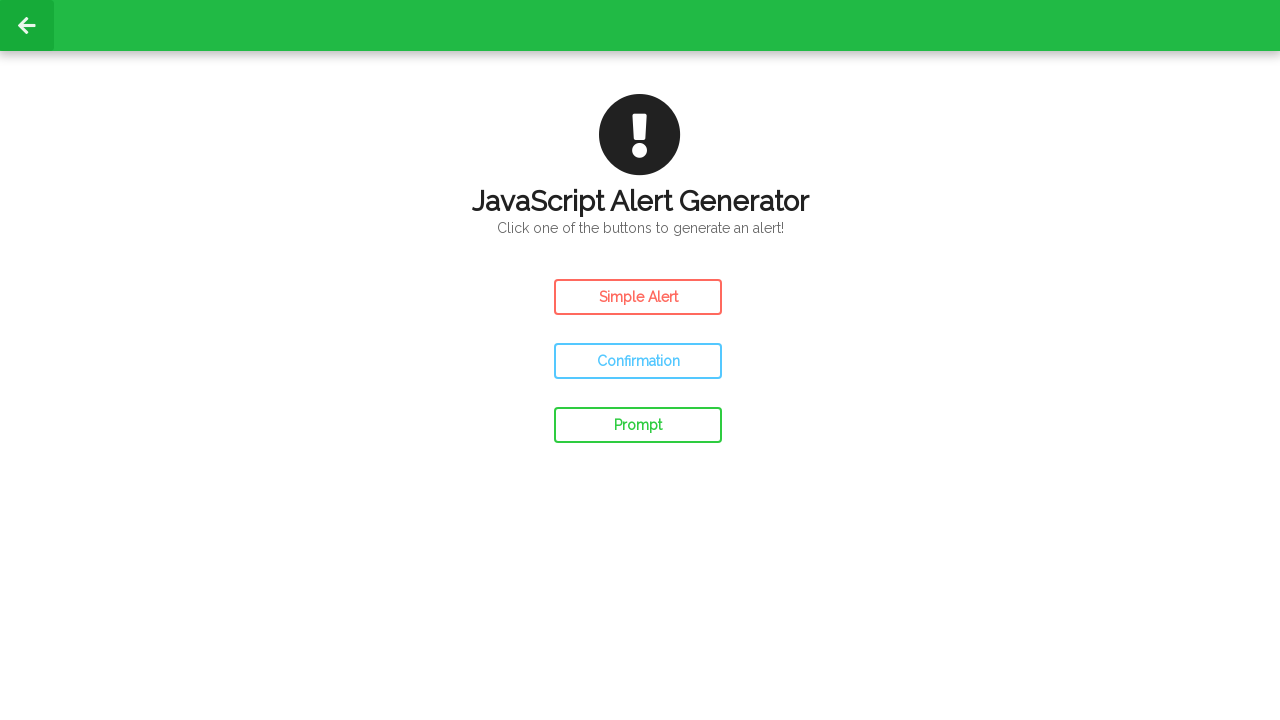

Clicked confirm button to trigger JavaScript confirm alert at (638, 361) on #confirm
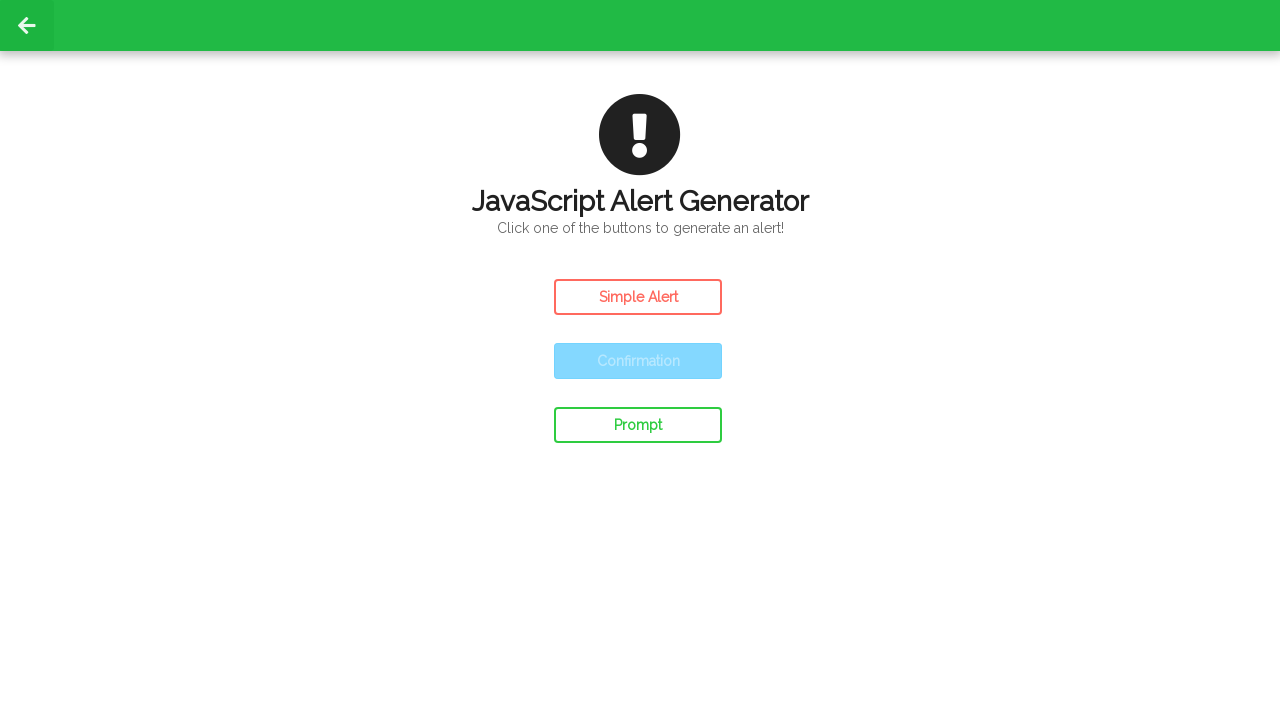

Waited for dialog interaction to complete
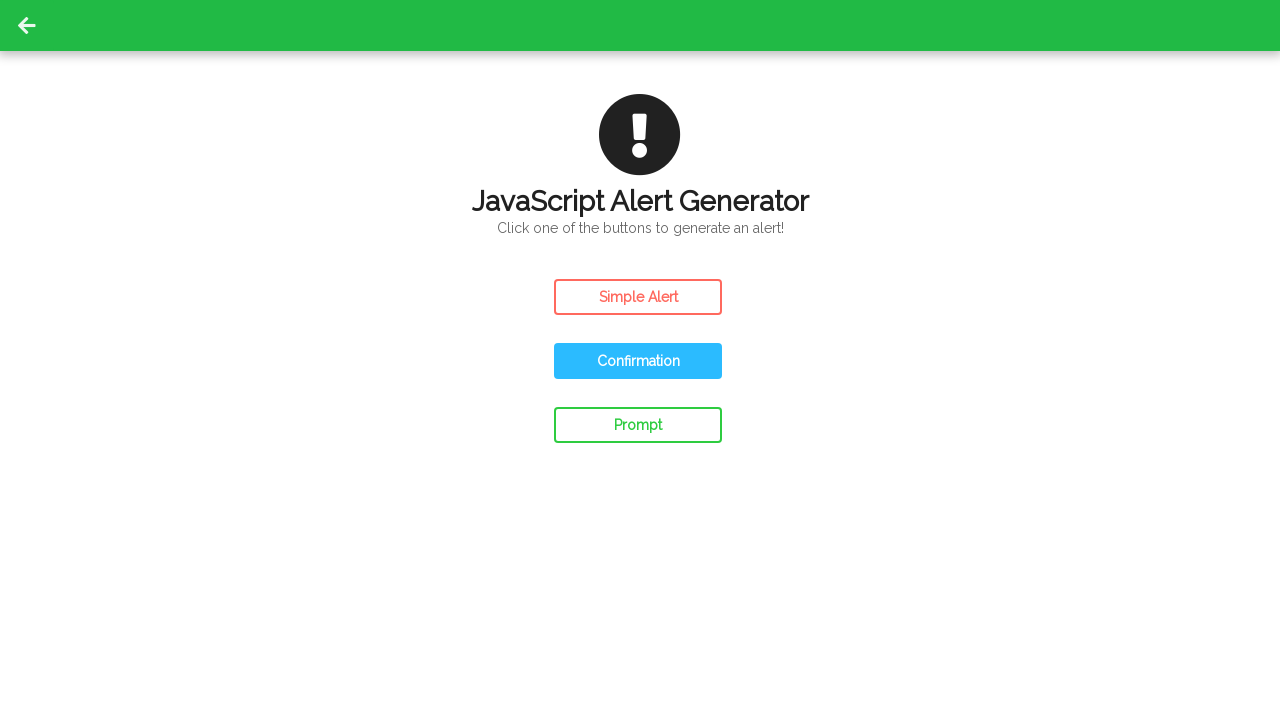

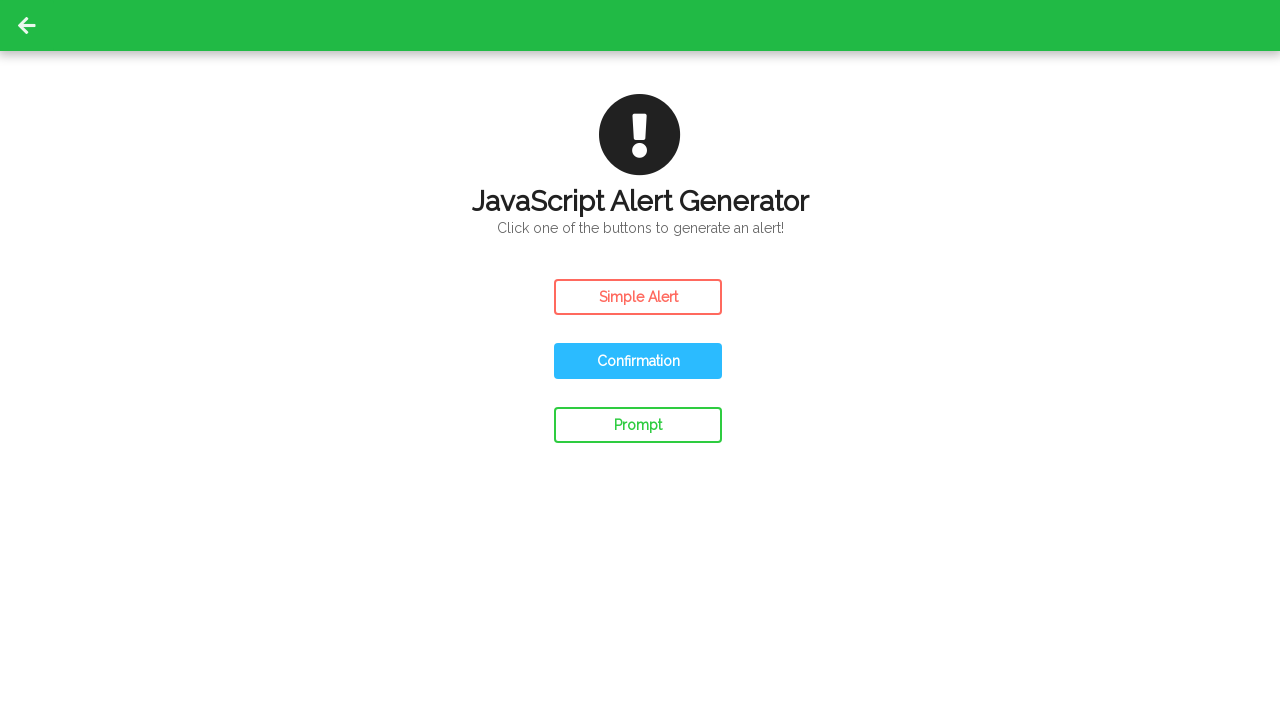